Tests the PCR Shindan website by filling in a name in the text input and clicking the submit button to generate results

Starting URL: https://shindan.priconne-redive.jp/

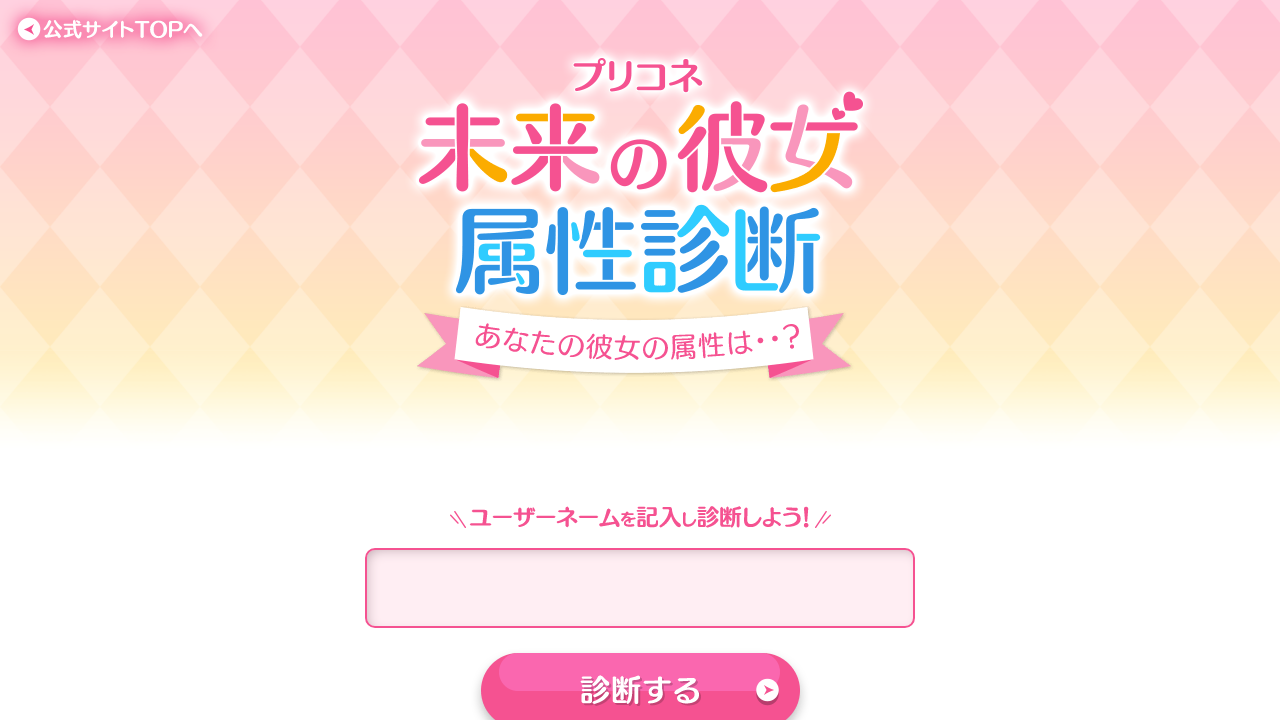

Filled name input field with 'Sakura' on input[type="text"]
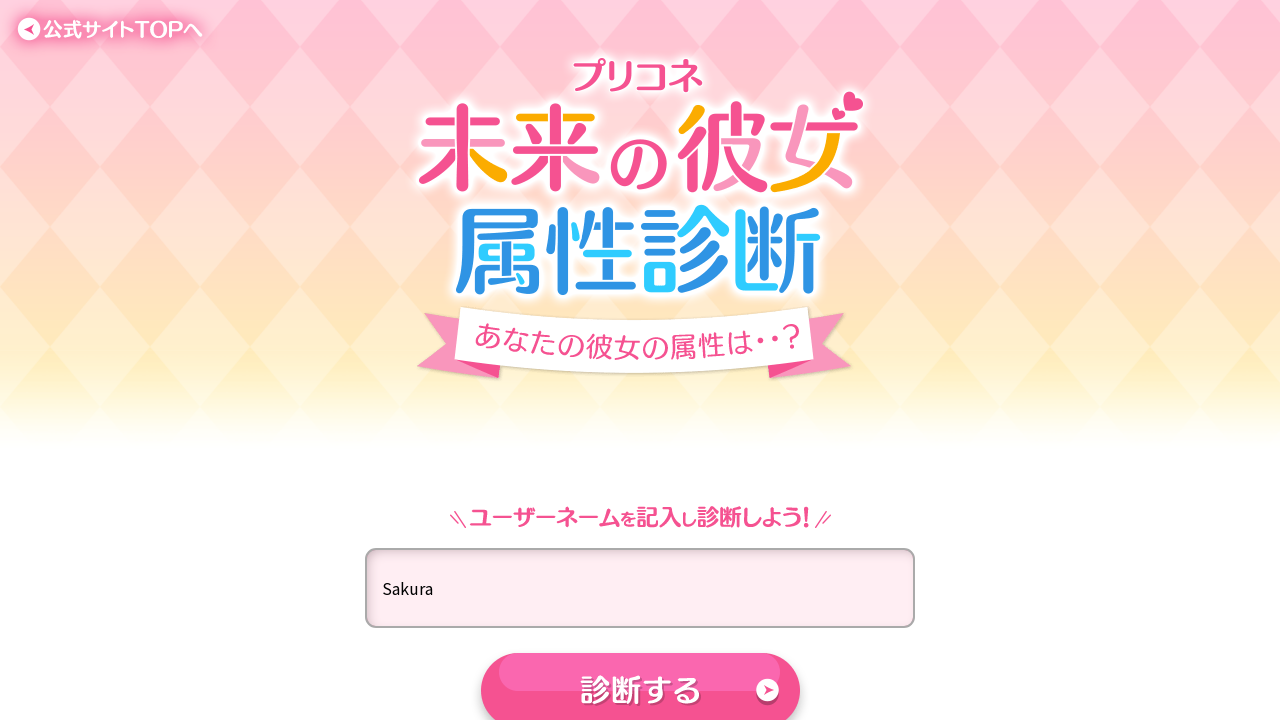

Clicked submit button to generate PCR Shindan results at (640, 672) on button
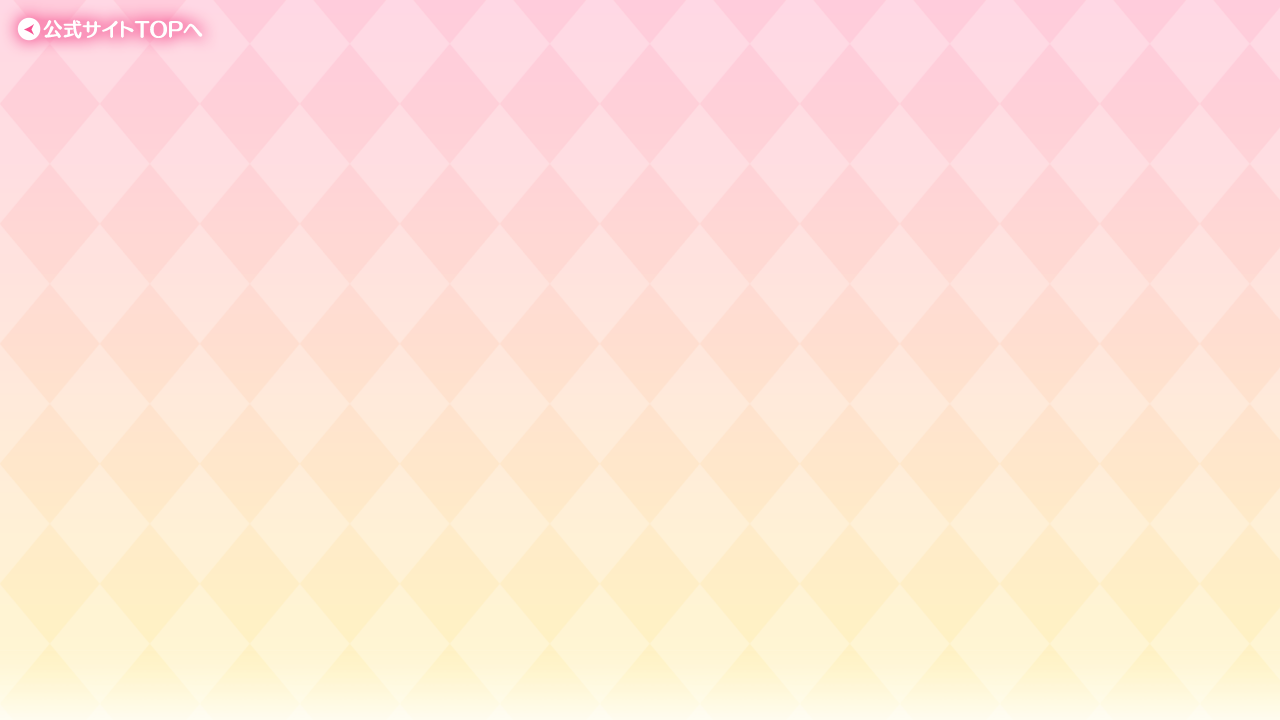

Page reached networkidle state after submission
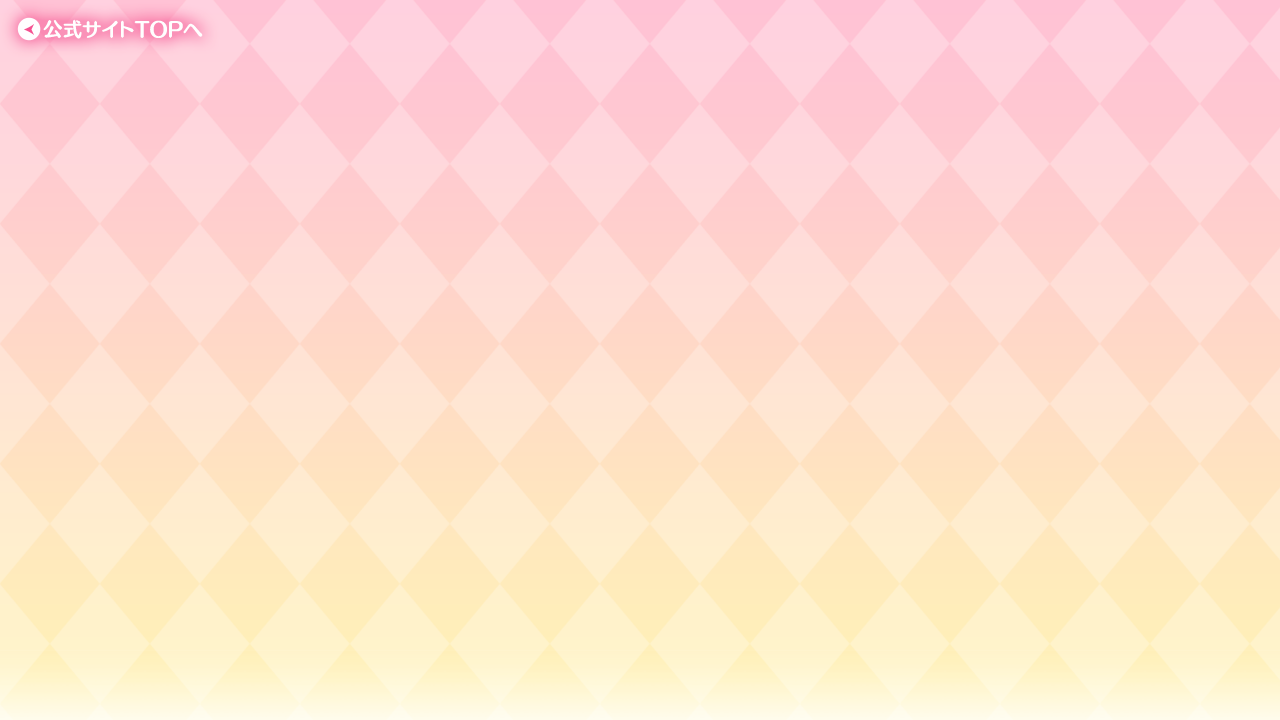

PCR Shindan results container loaded and visible
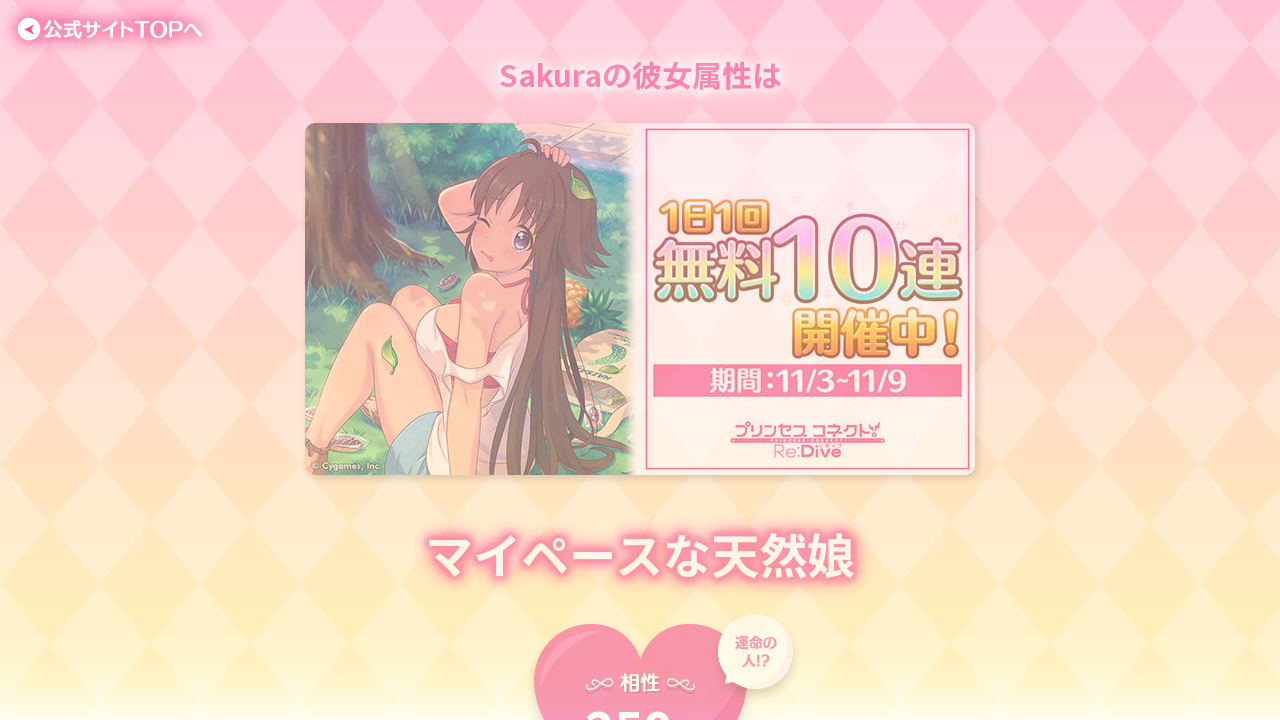

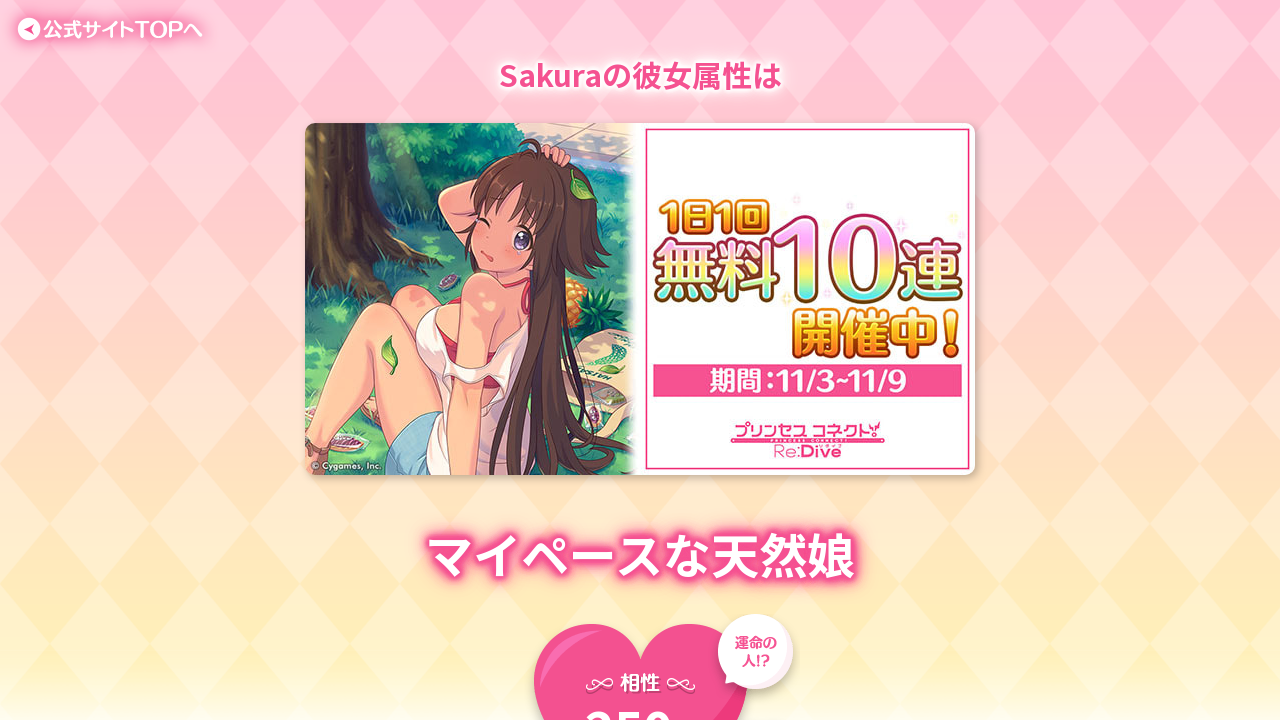